Tests the Status Codes page by clicking on each HTTP status code link (200, 301, 404, 500), verifying the status code is displayed on the resulting page, and navigating back using the "here" link.

Starting URL: https://the-internet.herokuapp.com/

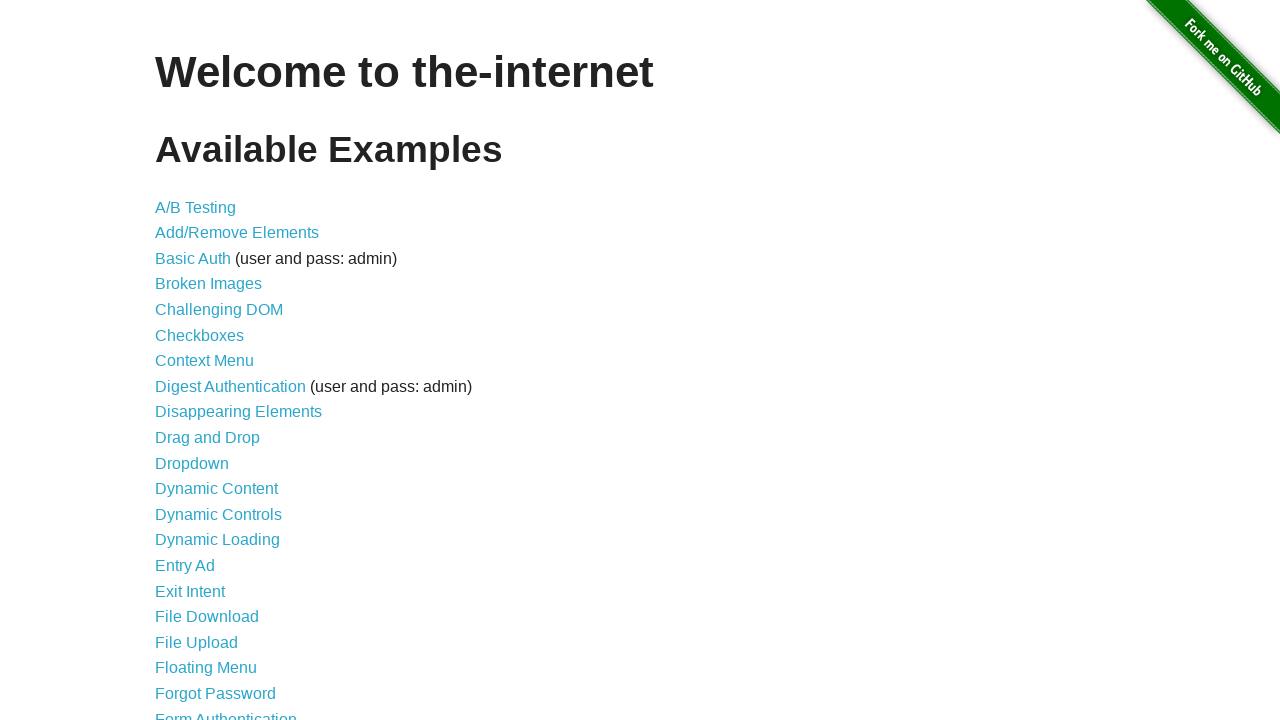

Clicked on 'Status Codes' link at (203, 600) on xpath=//a[text()='Status Codes']
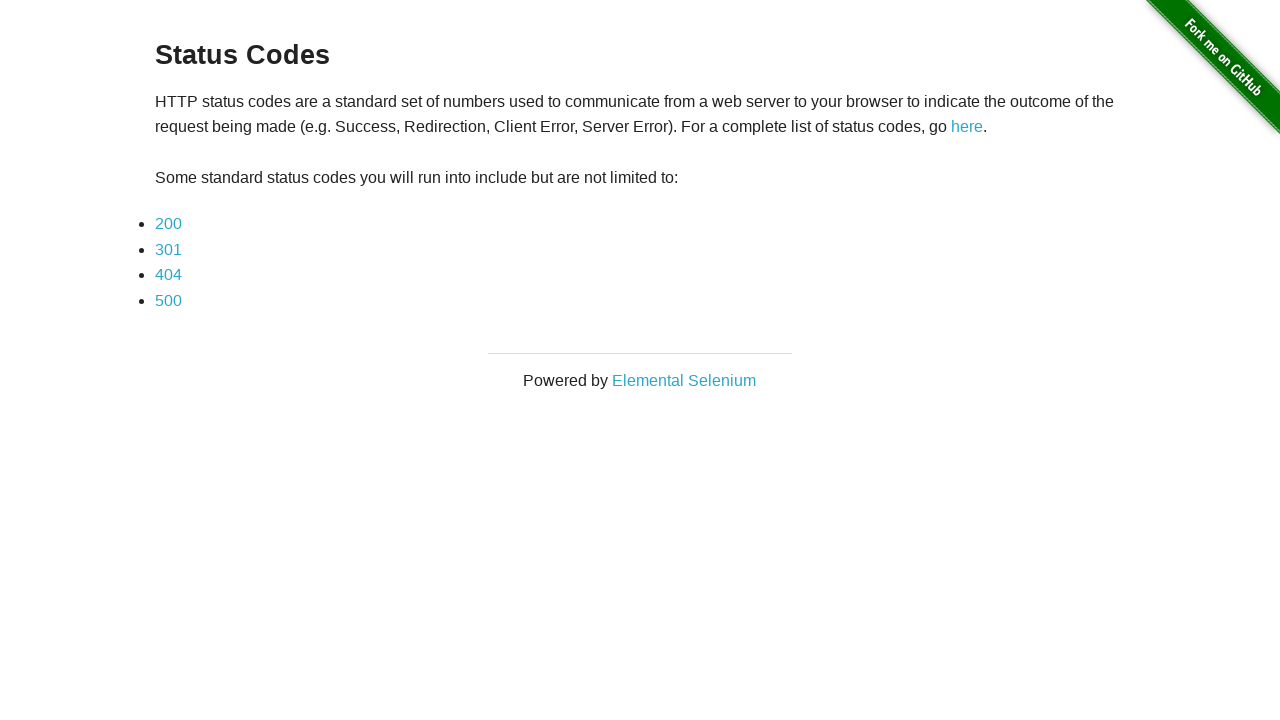

Clicked on HTTP status code 200 link at (168, 224) on //a[text()='200']
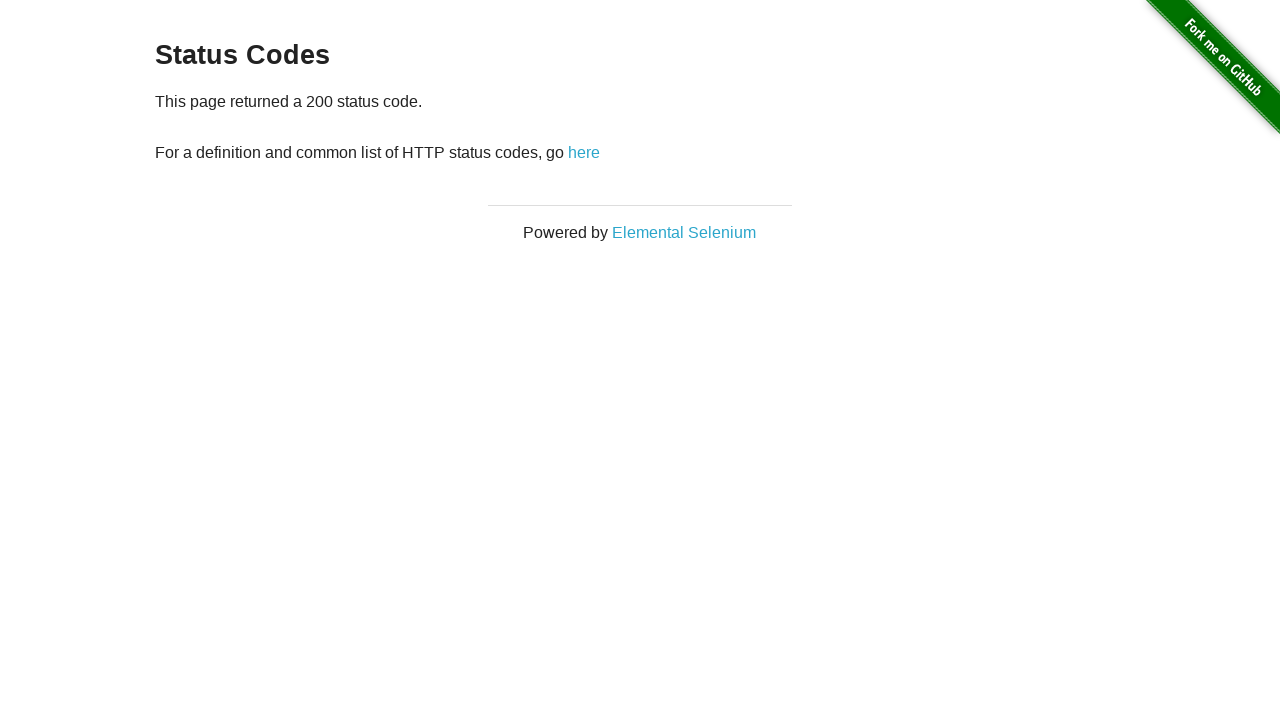

Verified status code 200 is displayed on the page
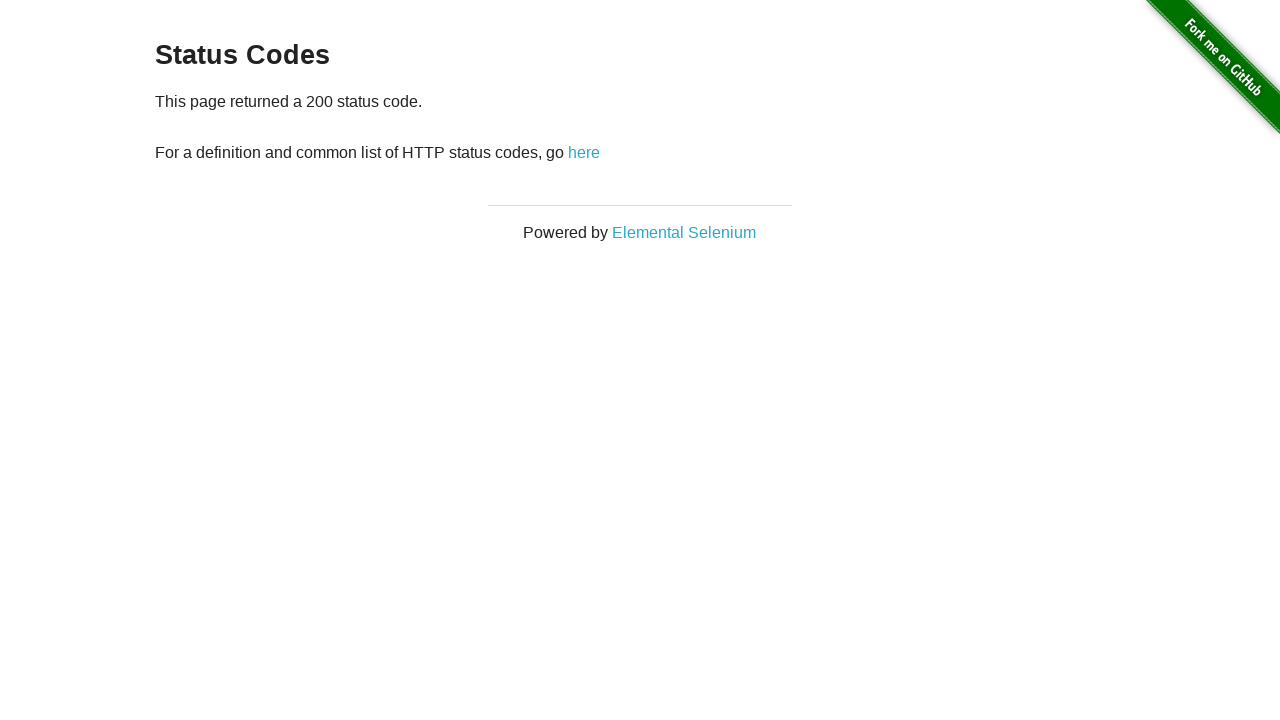

Clicked 'here' link to navigate back from status code 200 at (584, 152) on xpath=//a[text()='here']
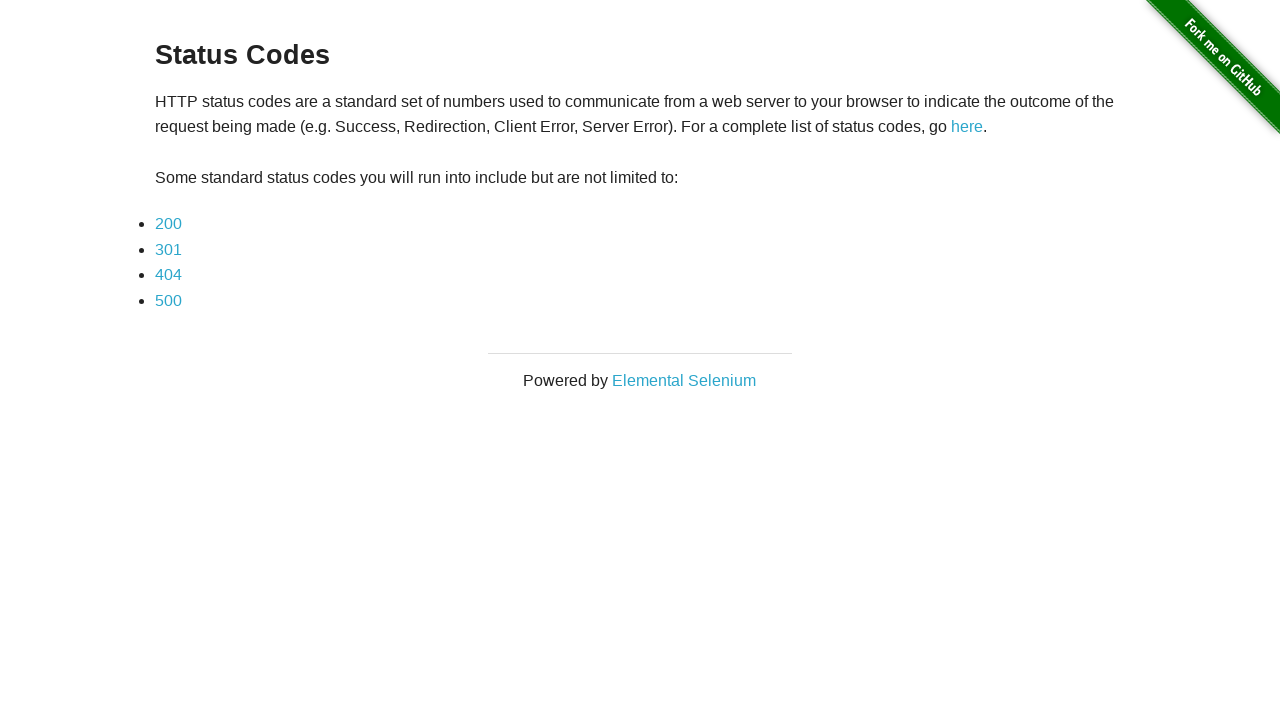

Clicked on HTTP status code 301 link at (168, 249) on //a[text()='301']
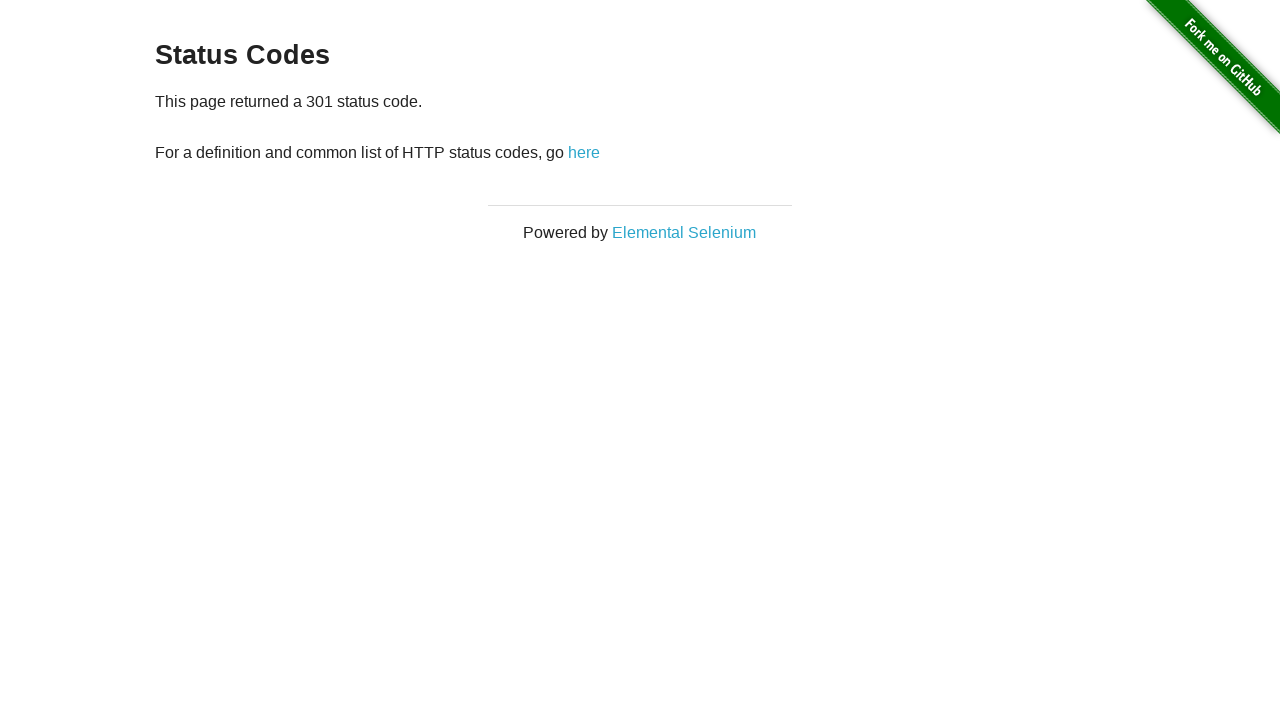

Verified status code 301 is displayed on the page
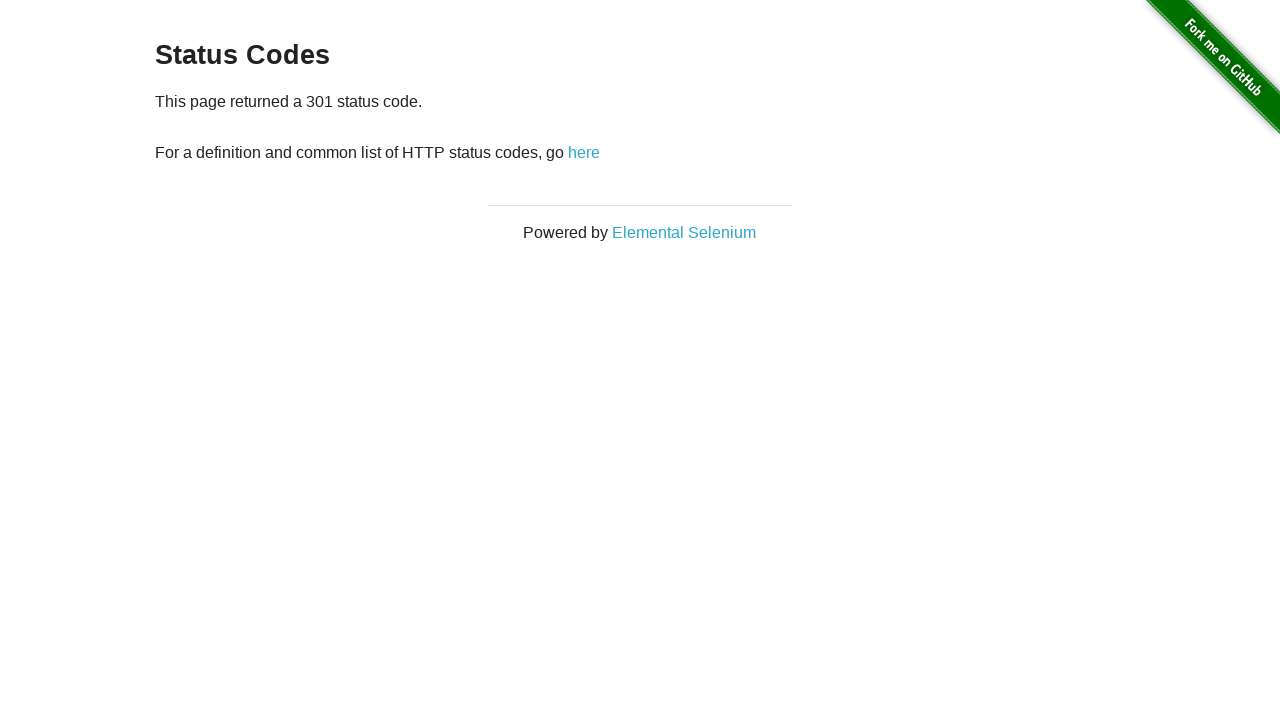

Clicked 'here' link to navigate back from status code 301 at (584, 152) on xpath=//a[text()='here']
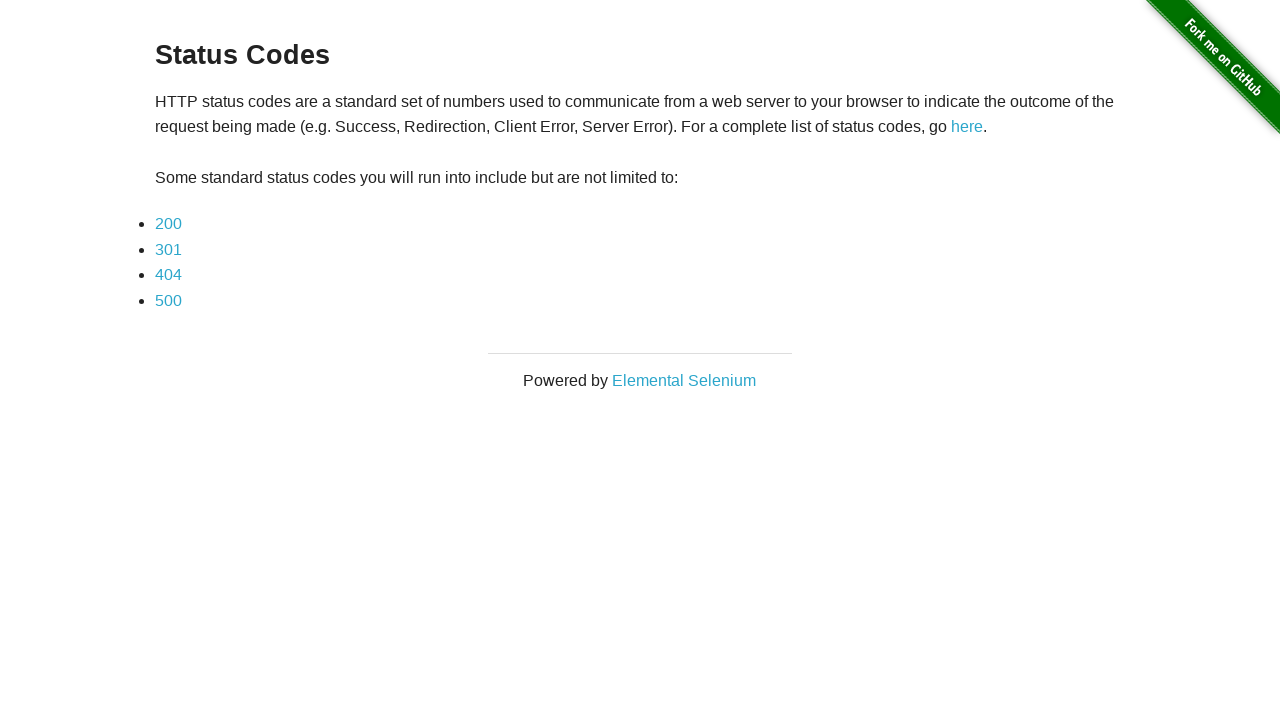

Clicked on HTTP status code 404 link at (168, 275) on //a[text()='404']
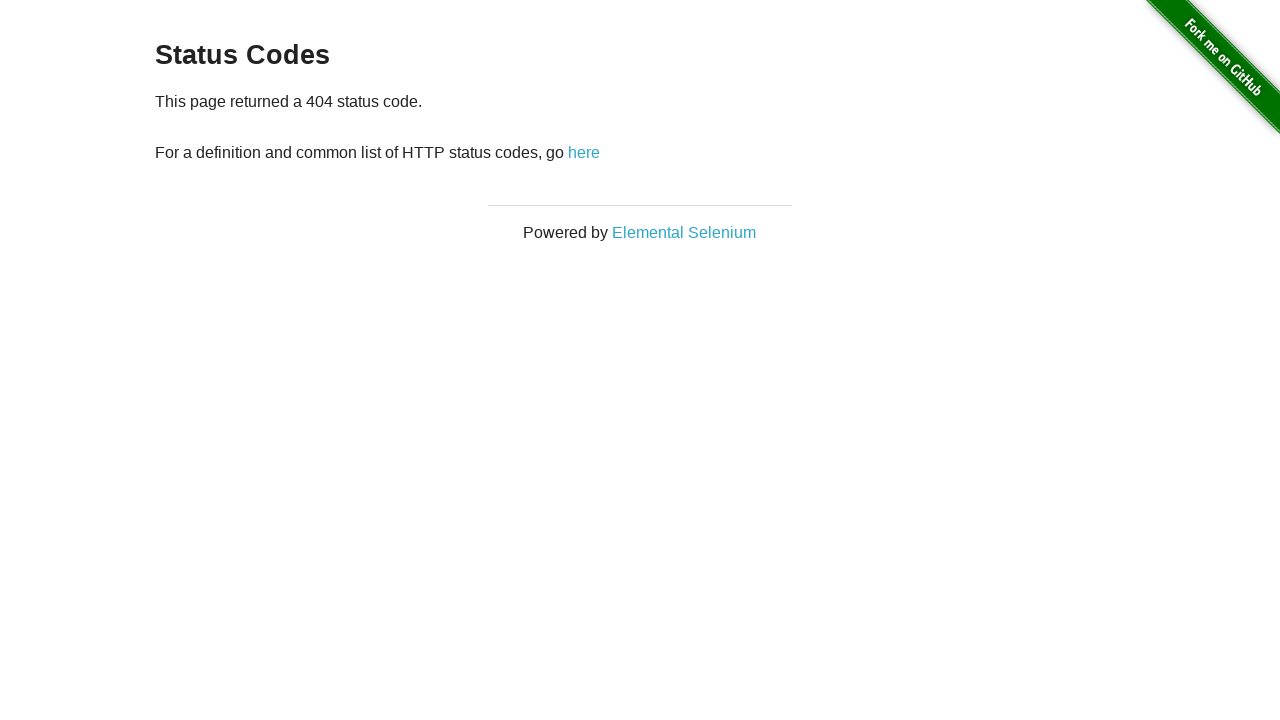

Verified status code 404 is displayed on the page
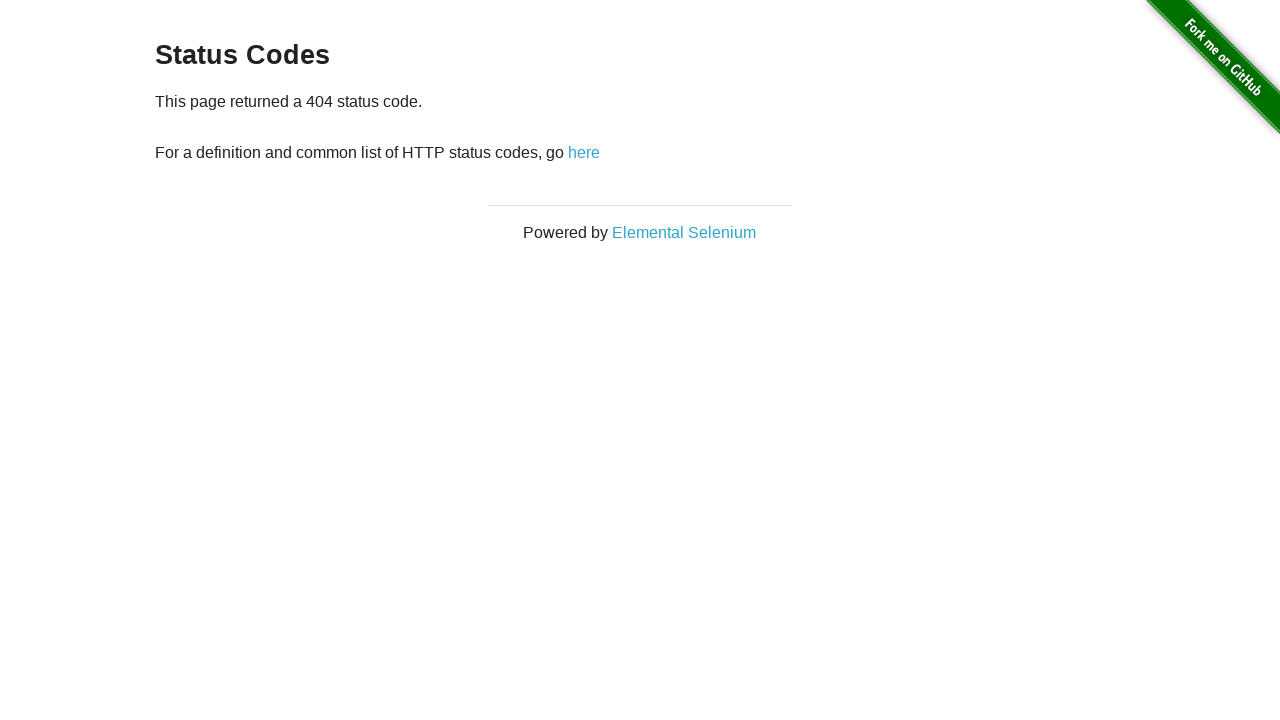

Clicked 'here' link to navigate back from status code 404 at (584, 152) on xpath=//a[text()='here']
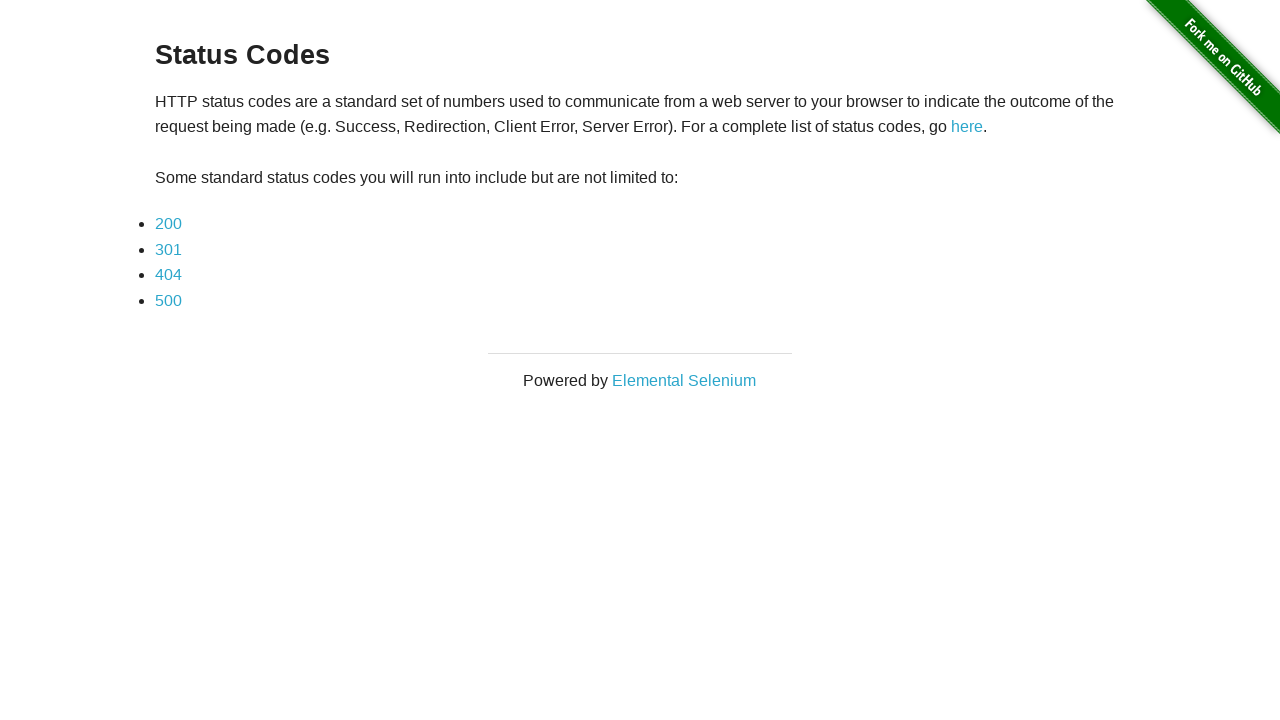

Clicked on HTTP status code 500 link at (168, 300) on //a[text()='500']
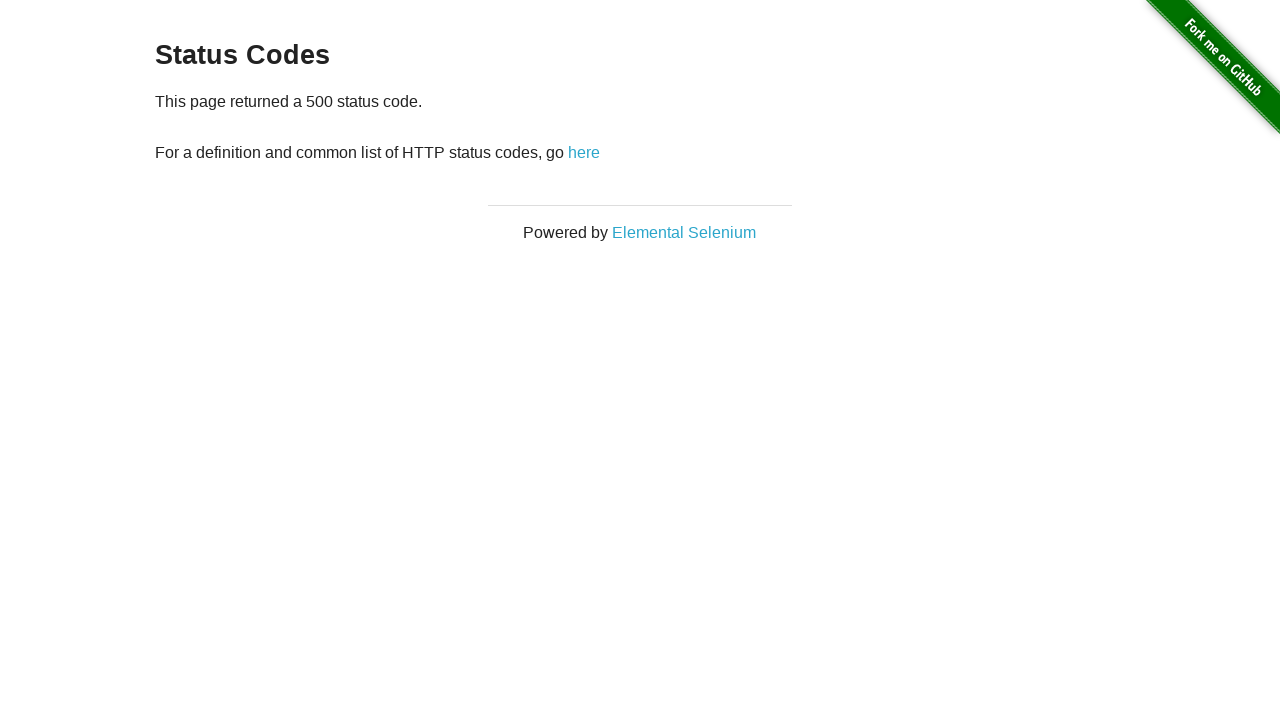

Verified status code 500 is displayed on the page
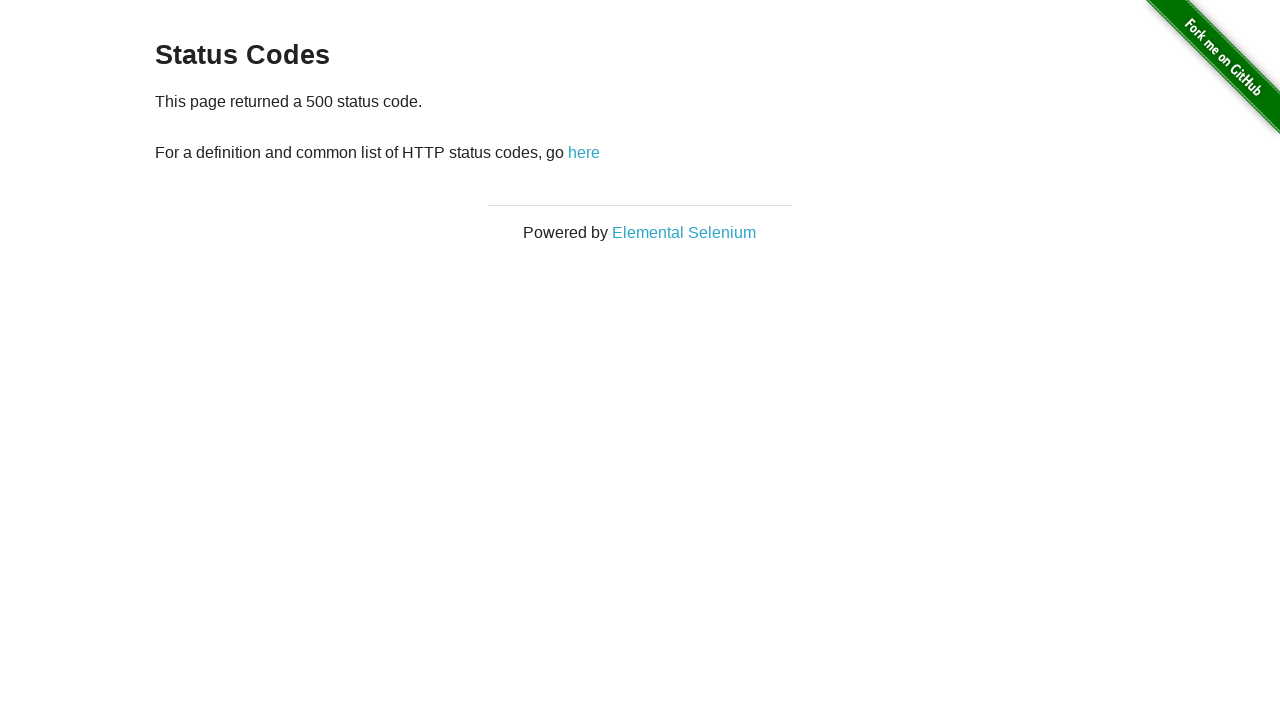

Clicked 'here' link to navigate back from status code 500 at (584, 152) on xpath=//a[text()='here']
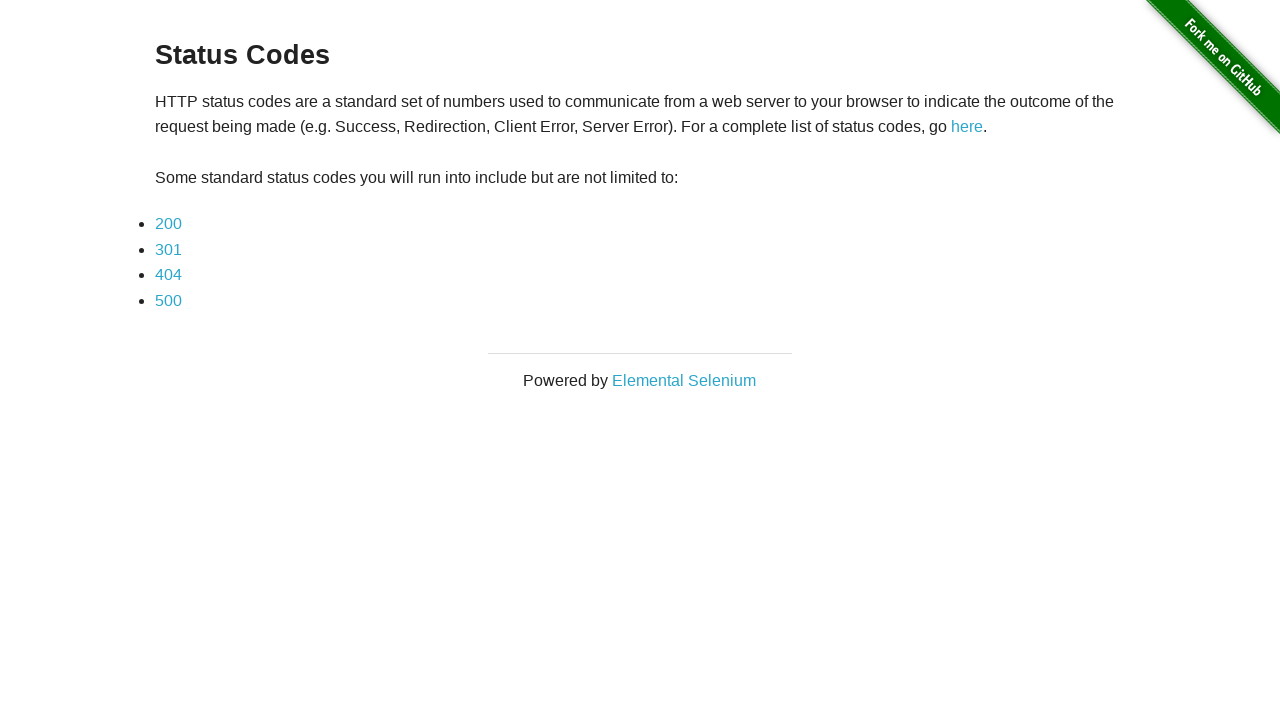

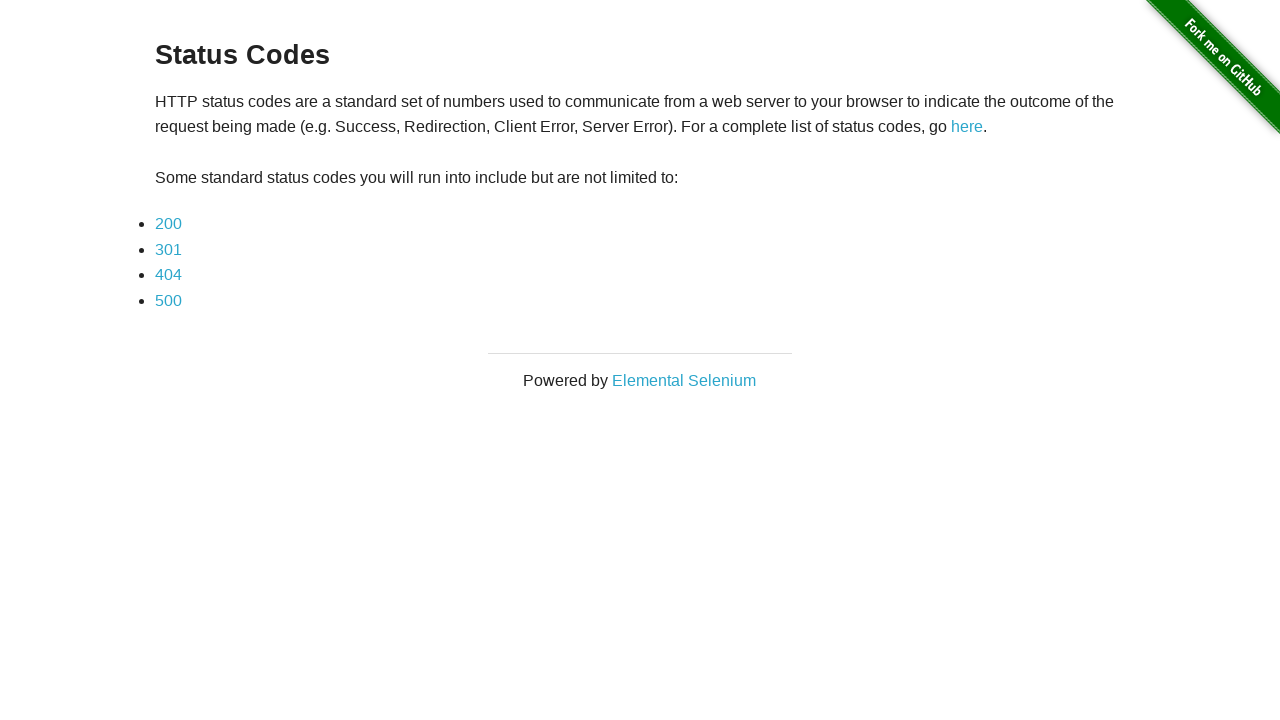